Tests window handling functionality by opening a new window, switching to it, performing a search, then returning to the original window and opening a new tab

Starting URL: https://skpatro.github.io/demo/links/

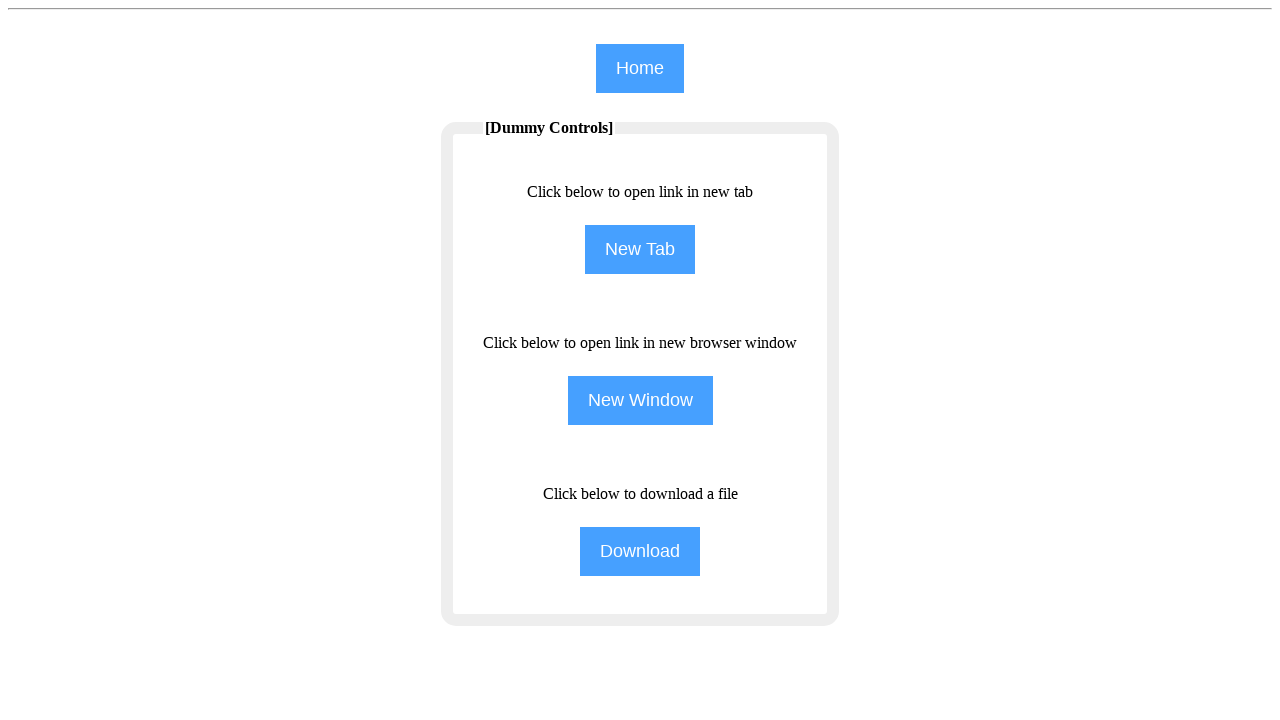

Clicked NewWindow button to open a new window at (640, 400) on input[name='NewWindow']
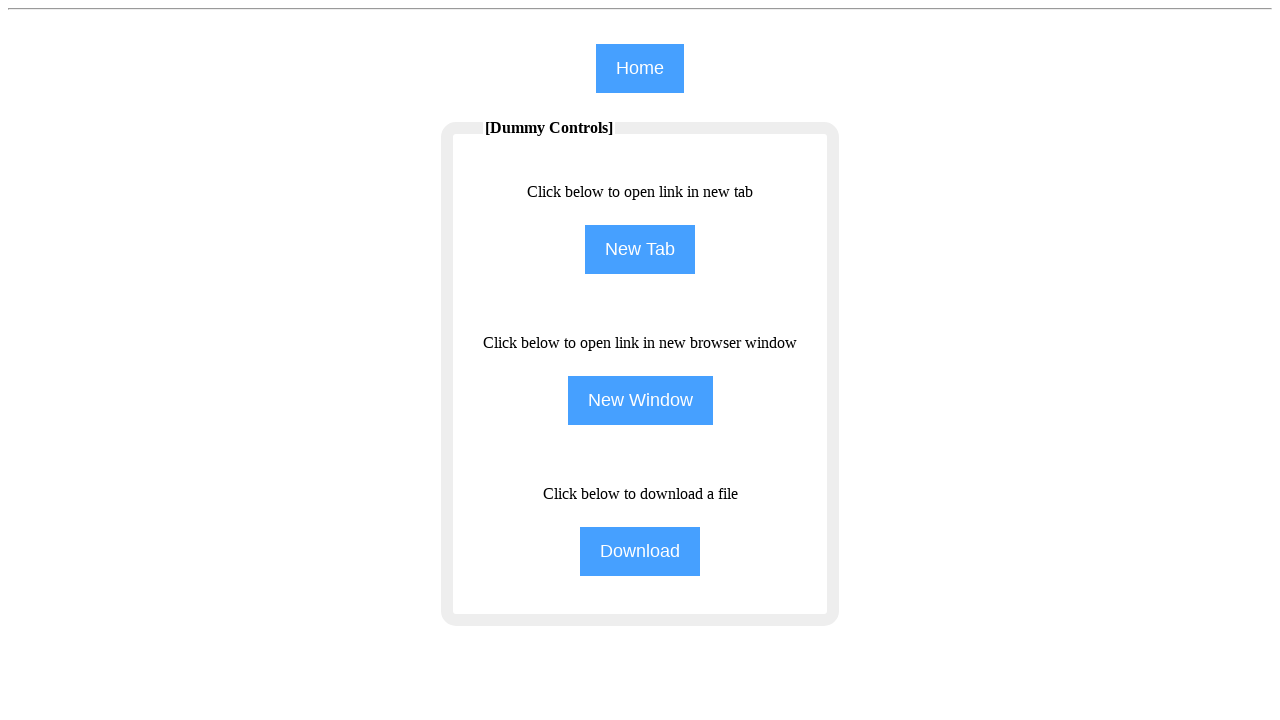

Waited for new window to open
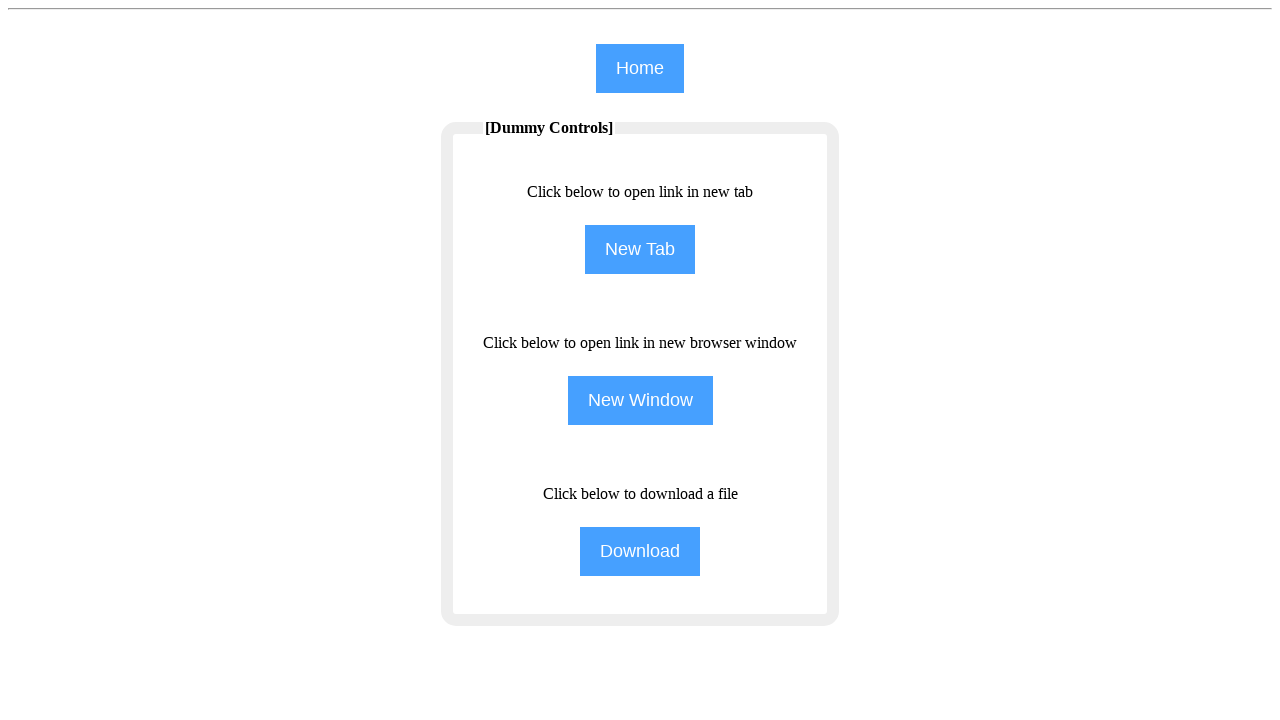

Retrieved all open pages/tabs from context
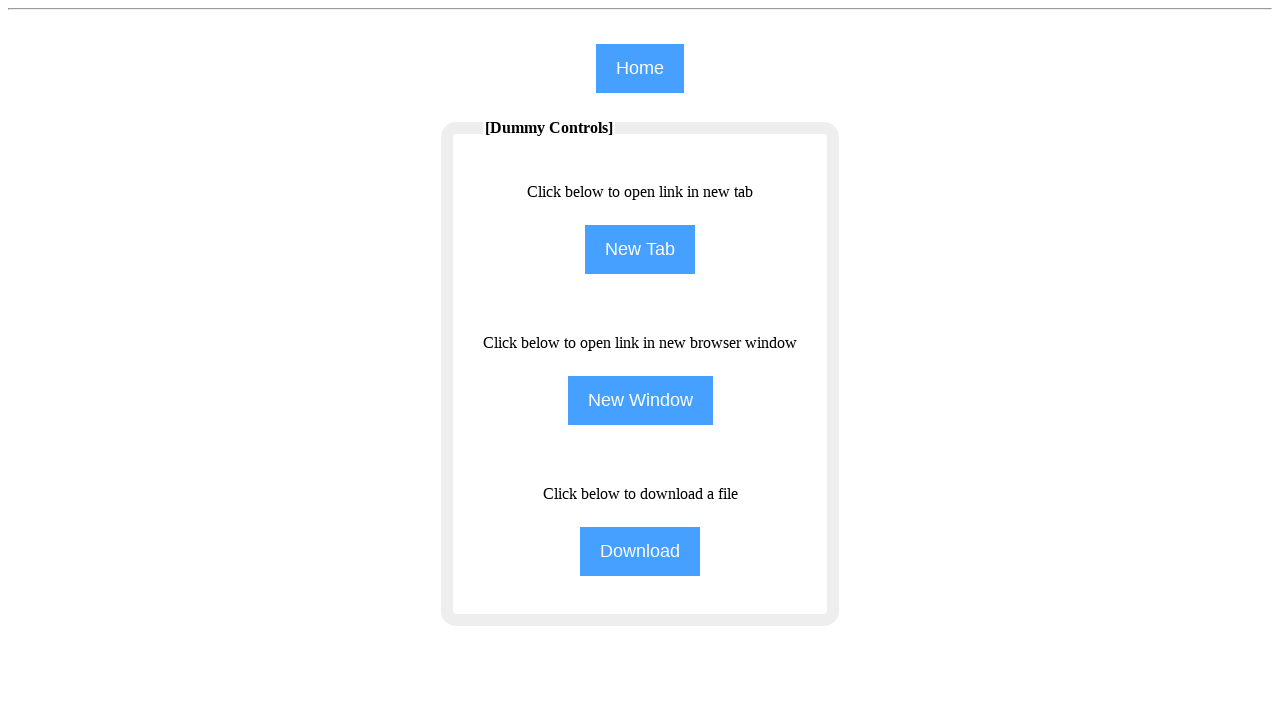

Switched to the new window (second page)
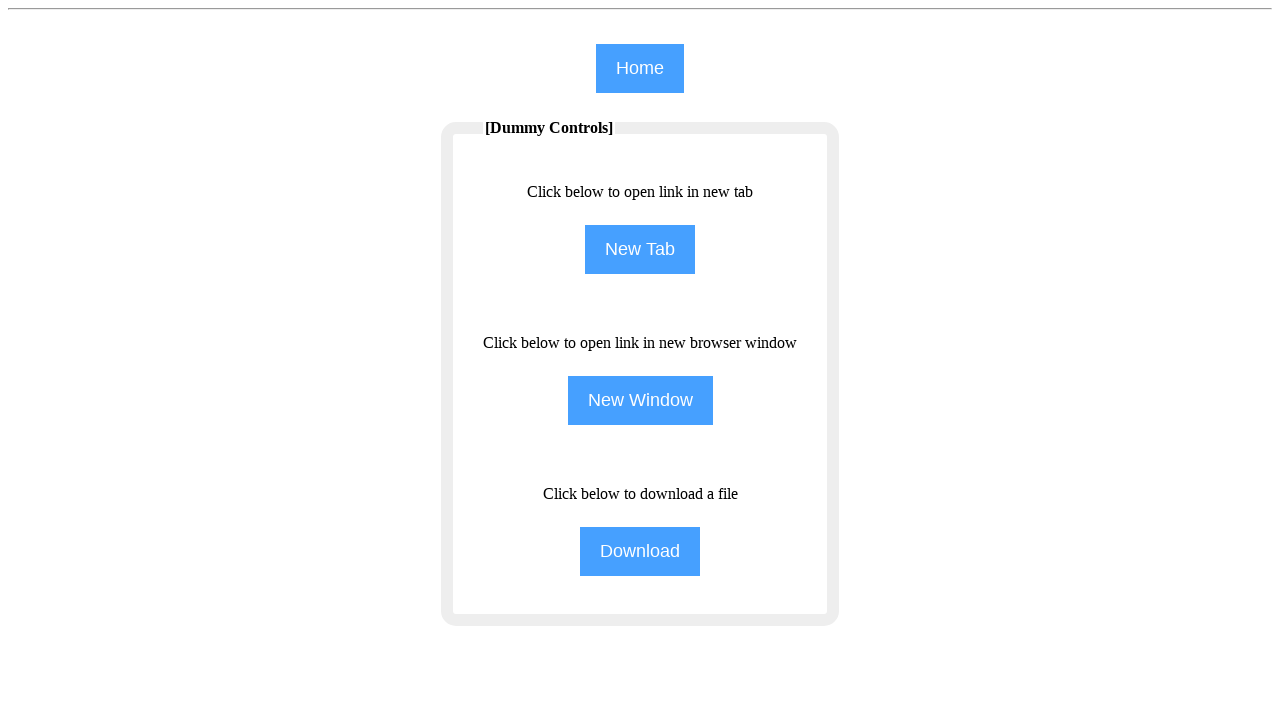

Filled search field with 'Happy' in new window on #the7-search
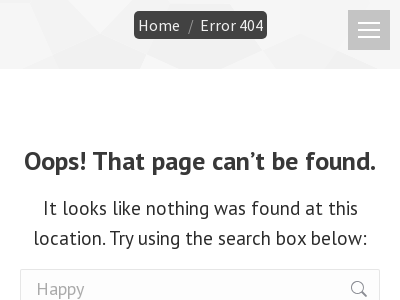

Closed the new window
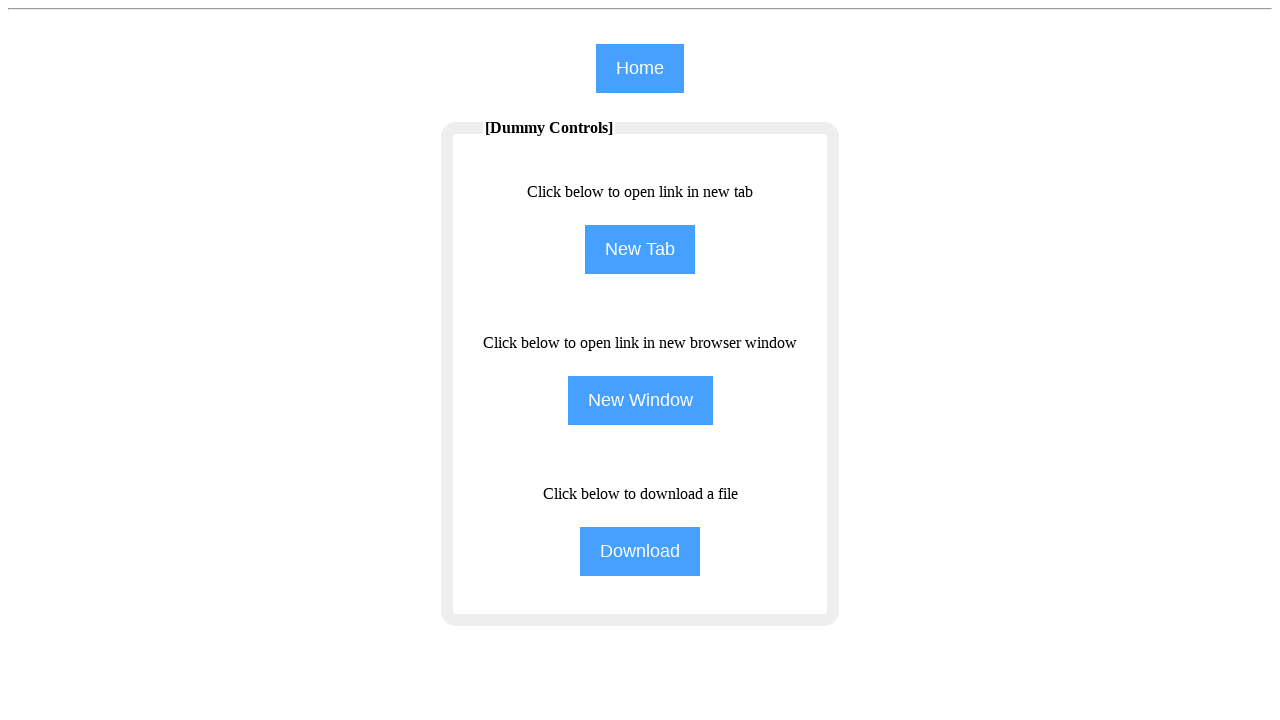

Clicked NewTab button to open a new tab in original window at (640, 250) on input[name='NewTab']
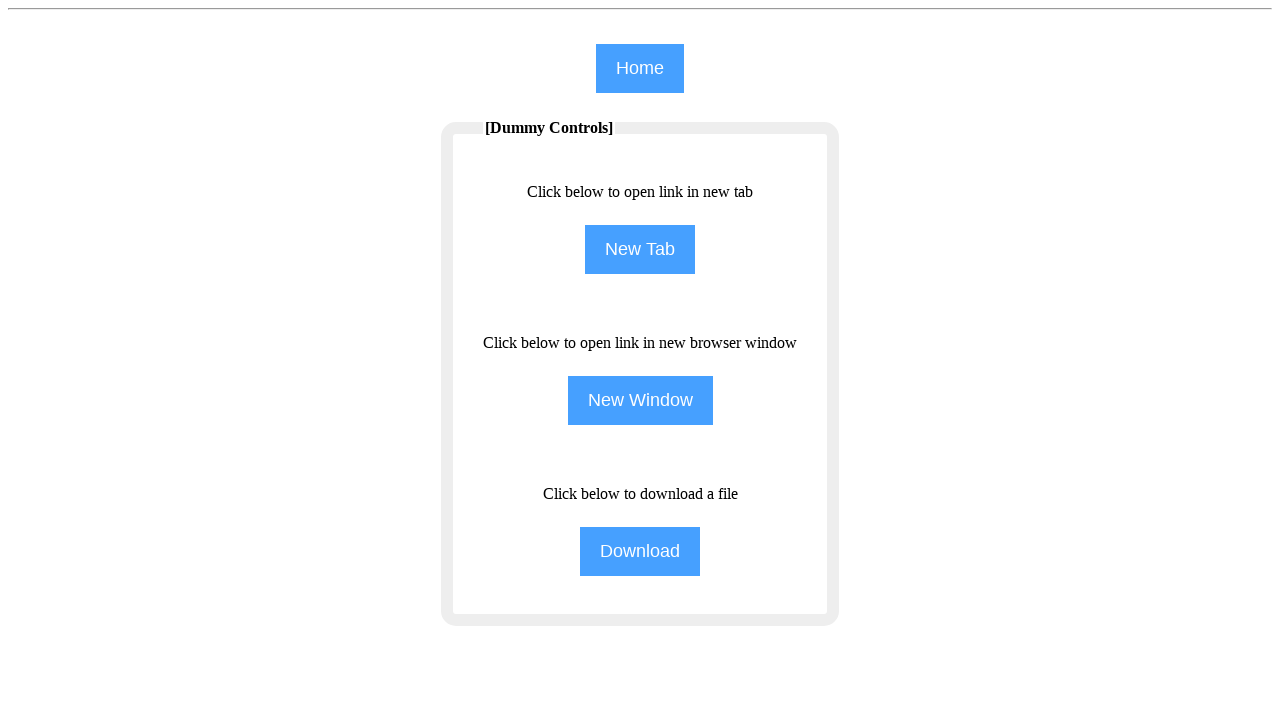

Waited for new tab to open
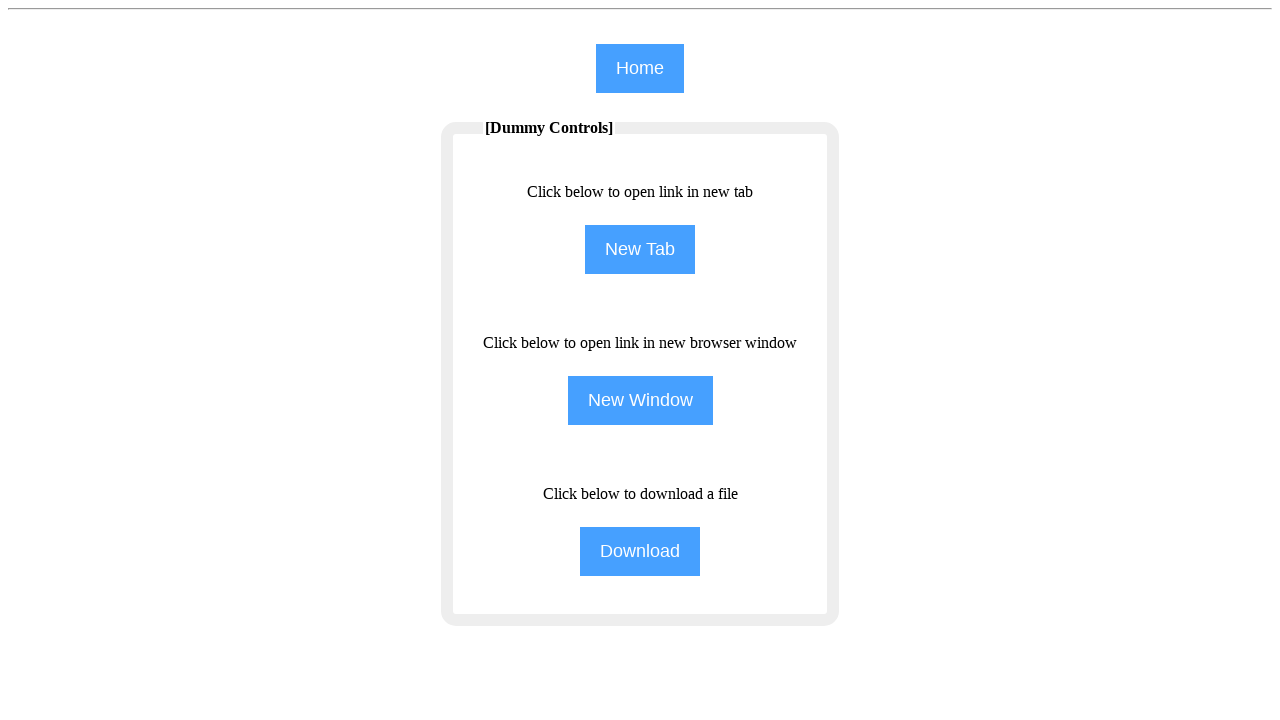

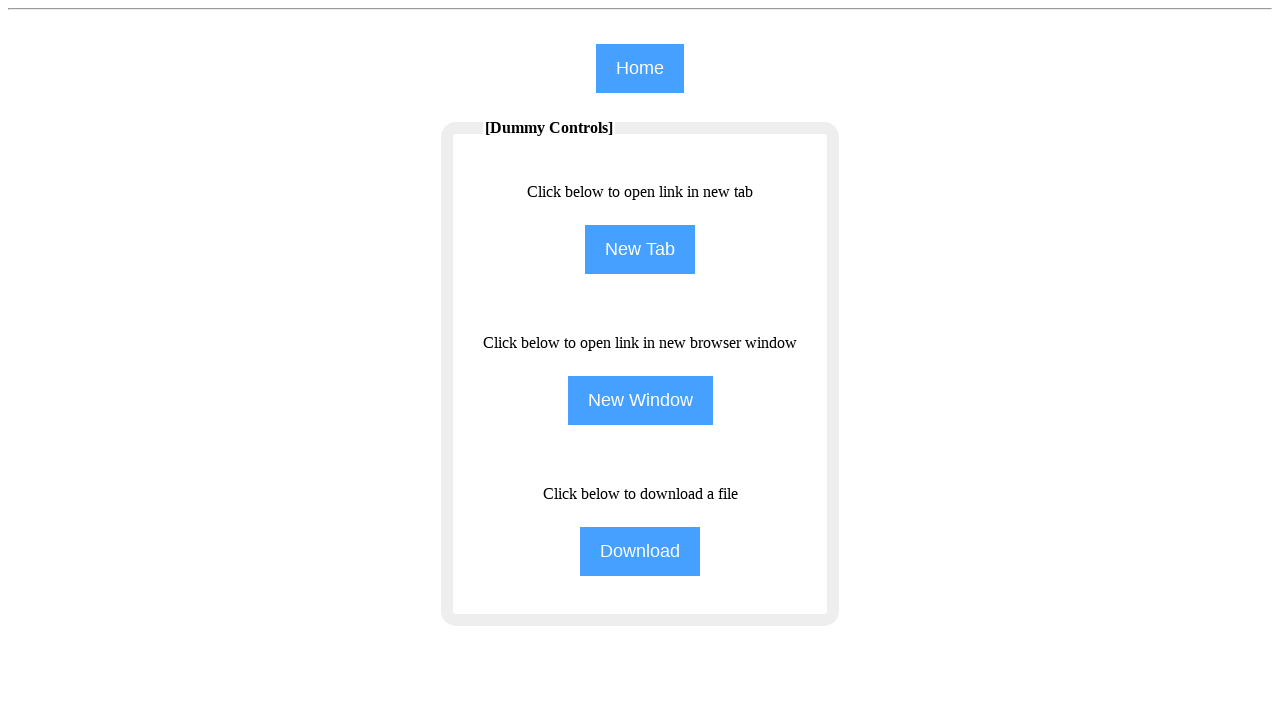